Tests finding the first element by class name and retrieving its text content

Starting URL: https://acctabootcamp.github.io/site/examples/locators

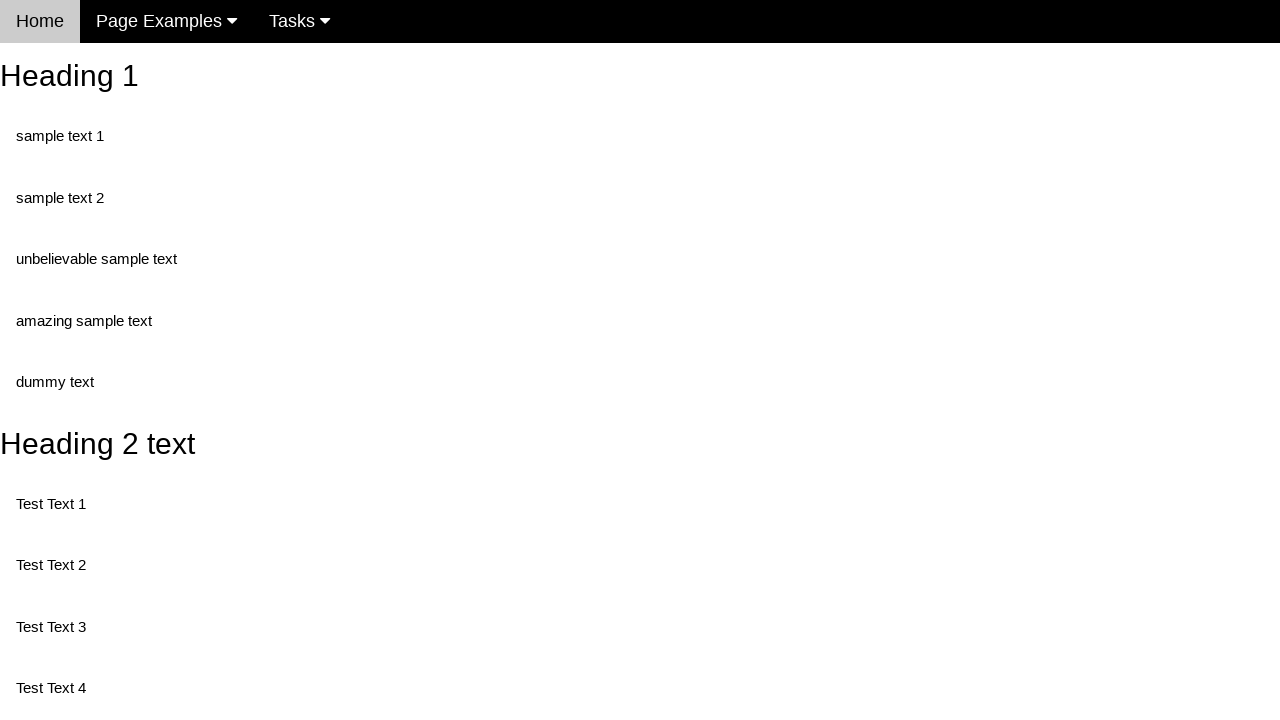

Navigated to locators example page
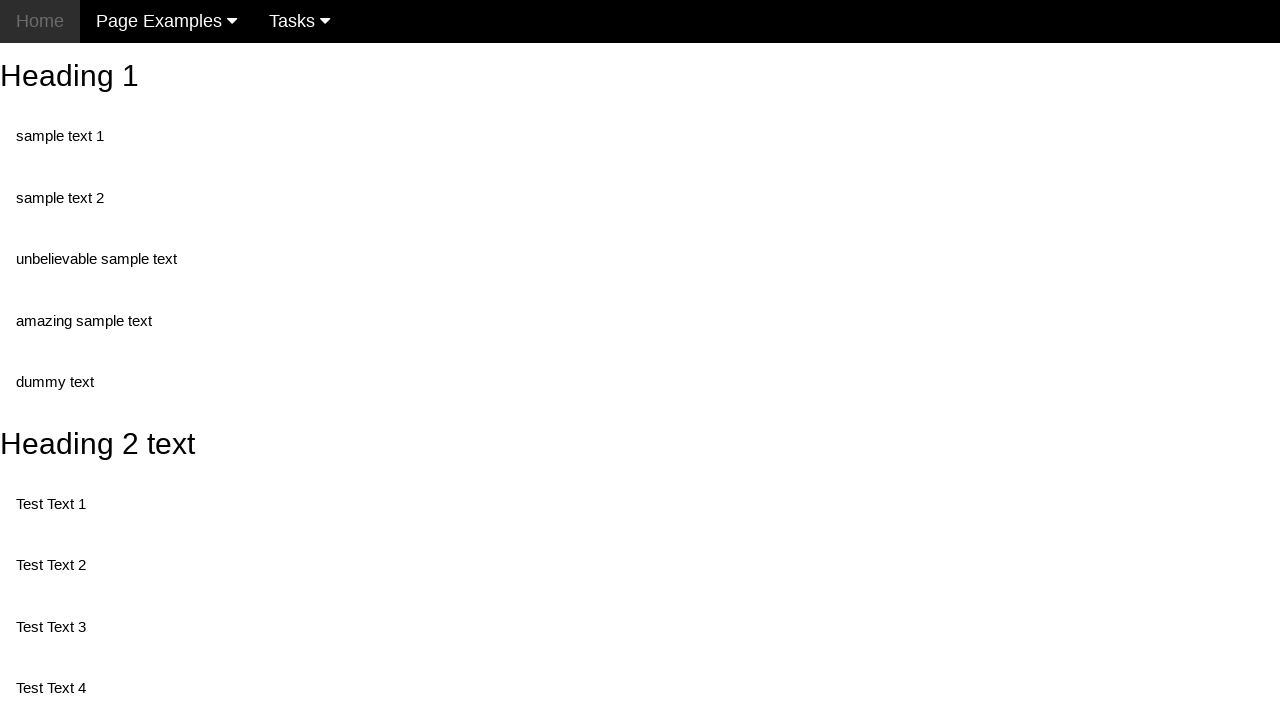

Retrieved text content from first element with class 'test'
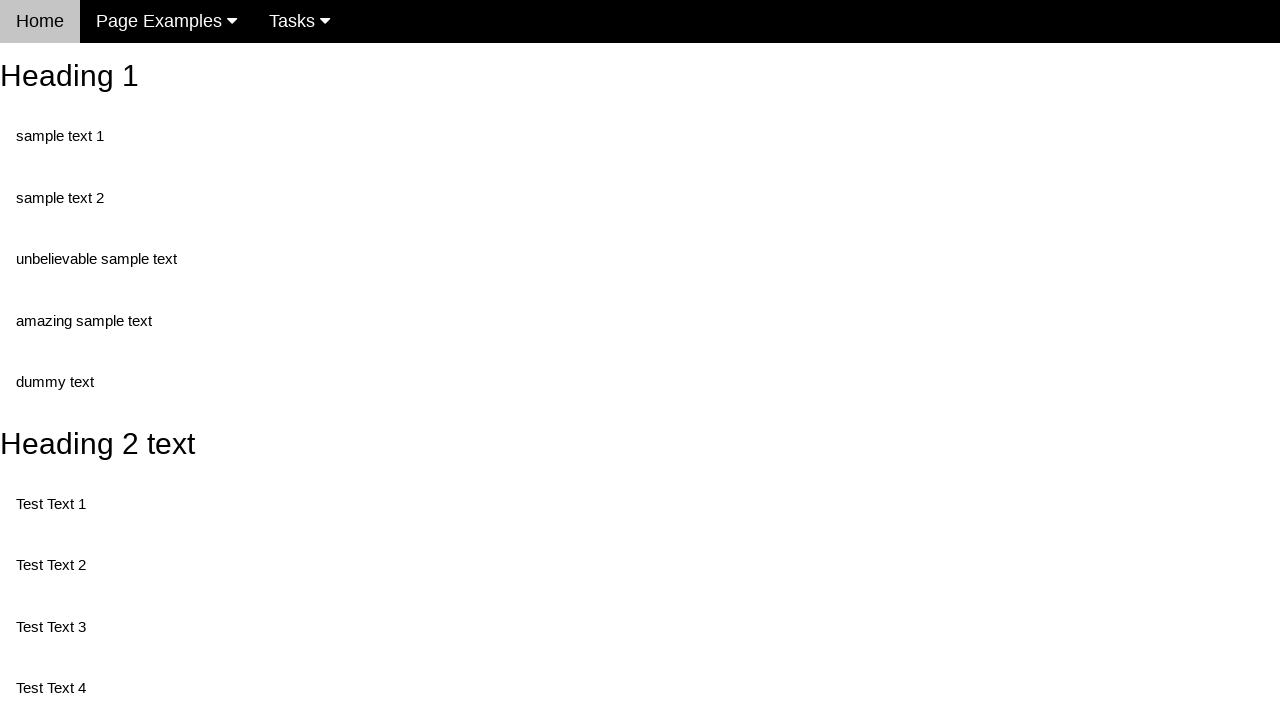

Printed text content to console
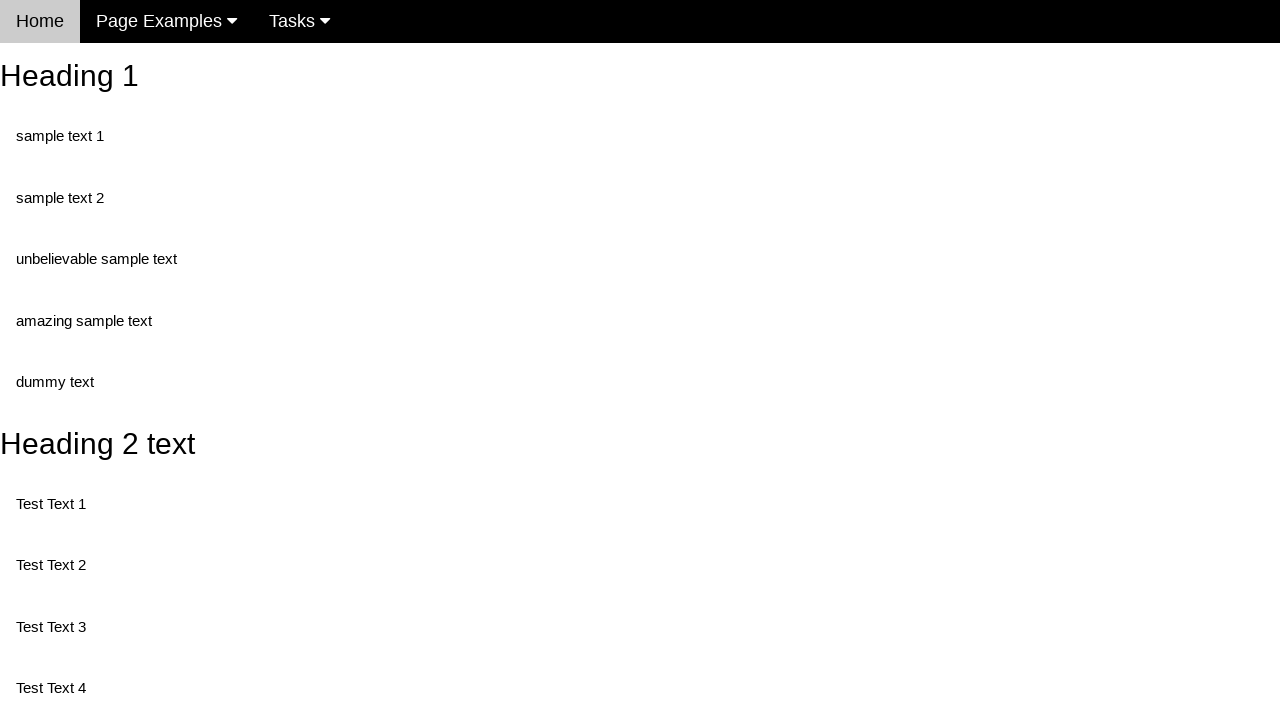

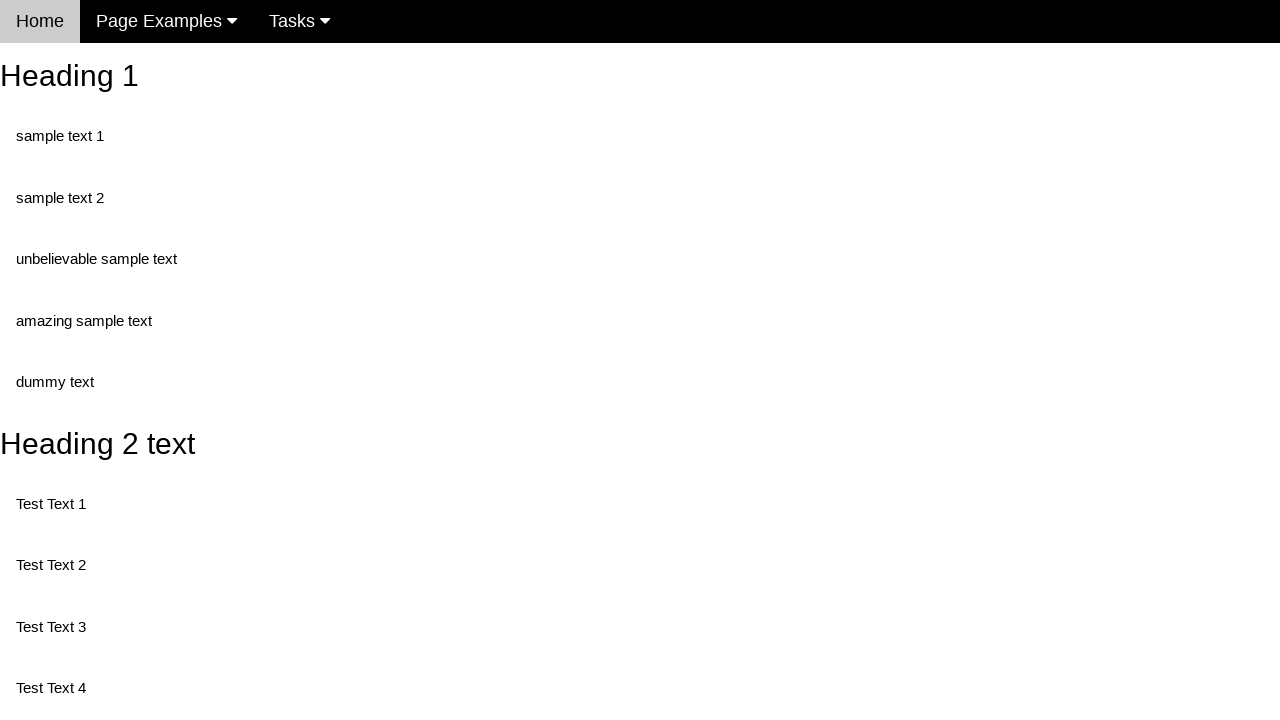